Tests the delayed alert button that appears after 5 seconds

Starting URL: https://demoqa.com/alerts

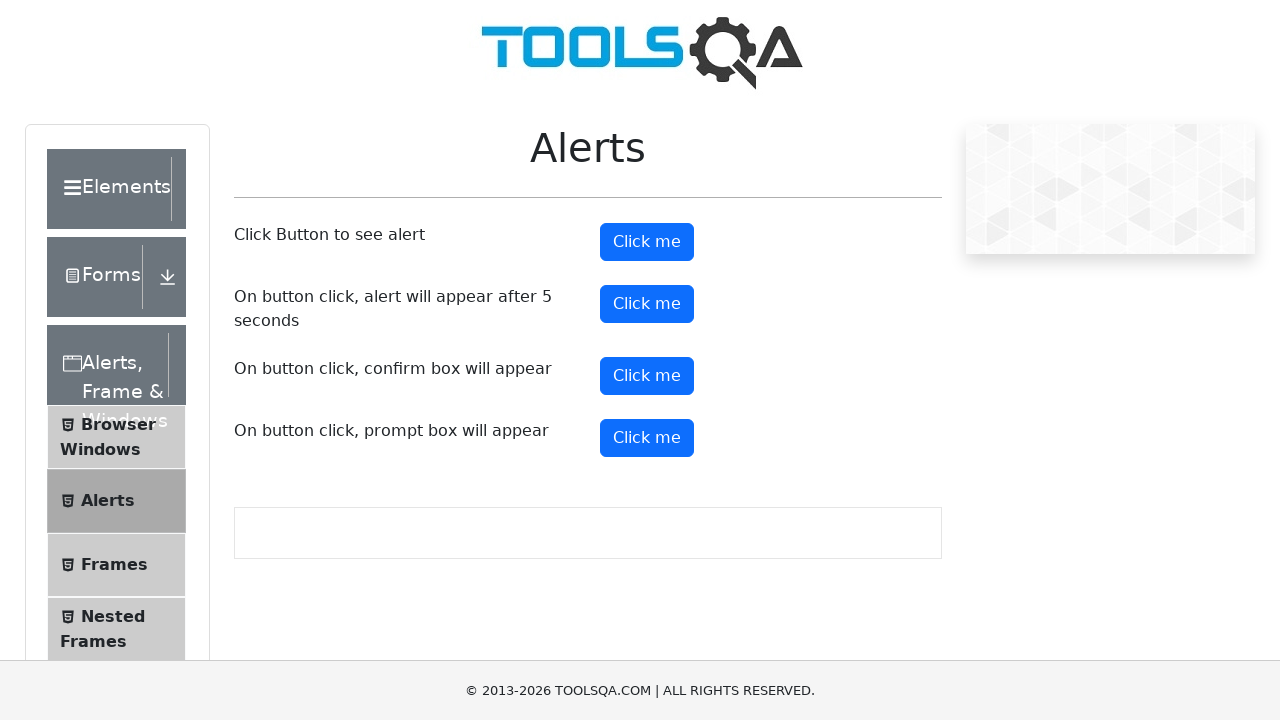

Registered dialog handler for delayed alert
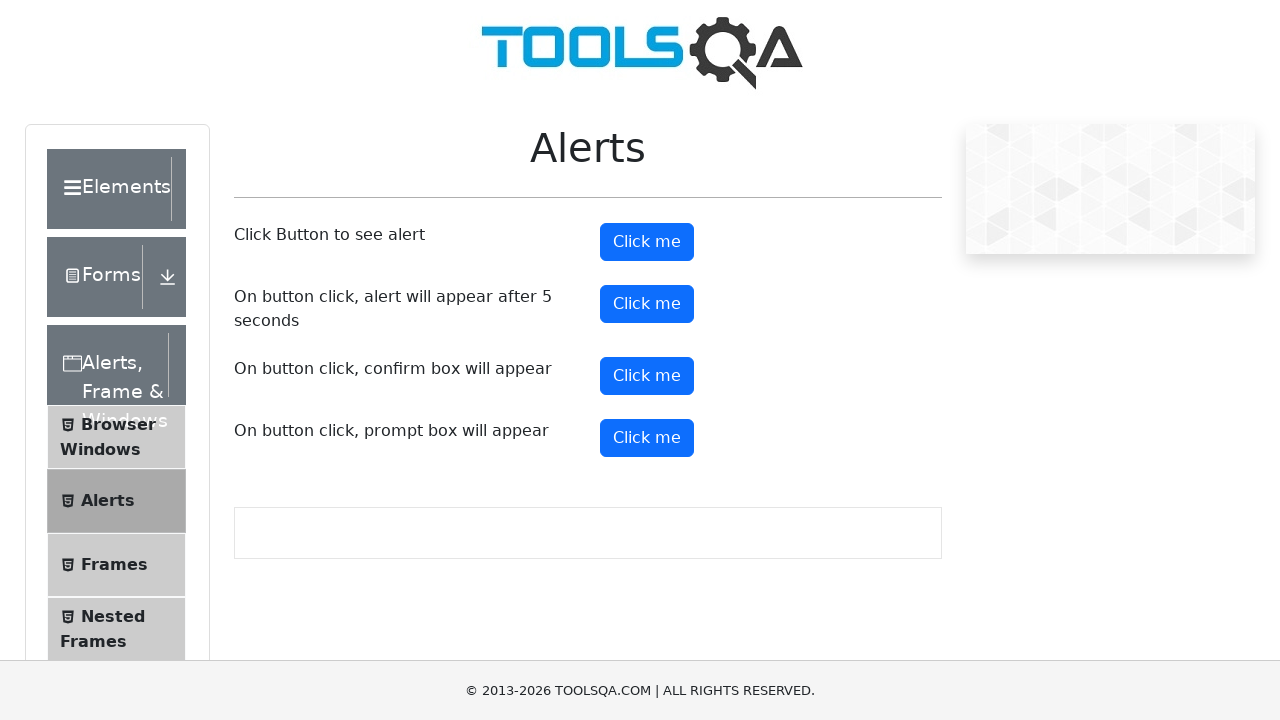

Clicked the timer alert button at (647, 304) on #timerAlertButton
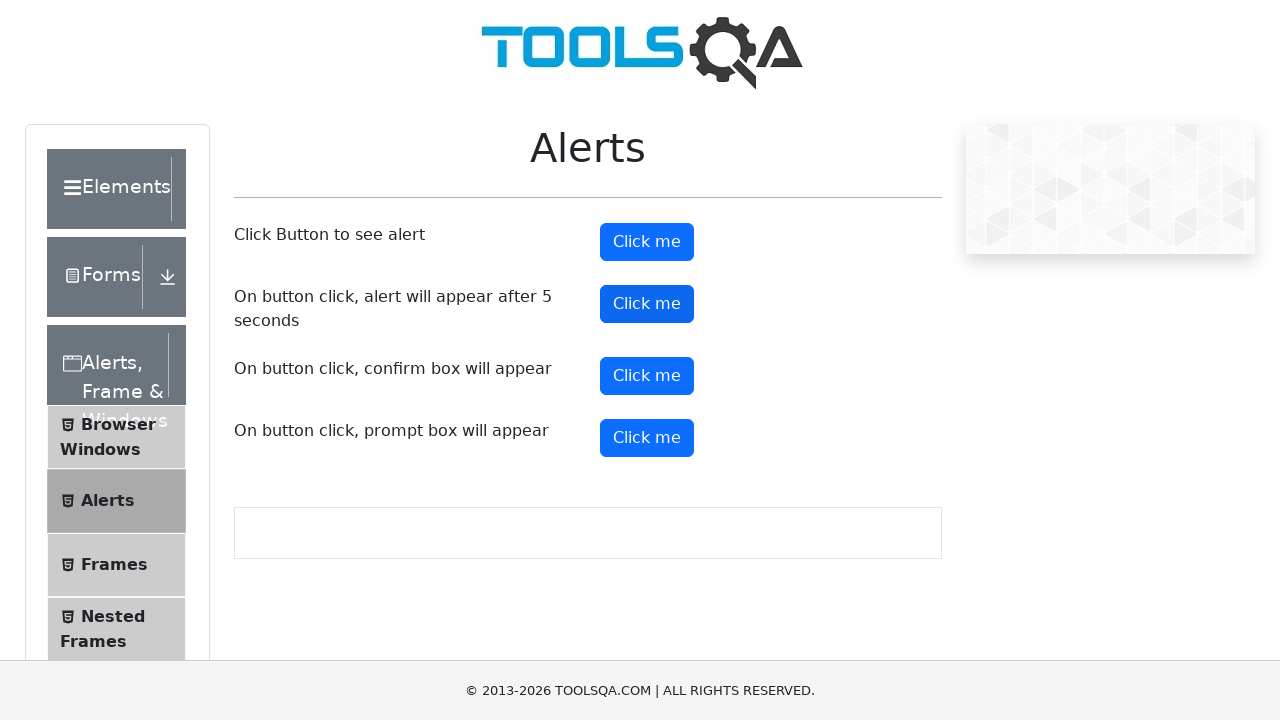

Alert appeared after 5 seconds and was handled
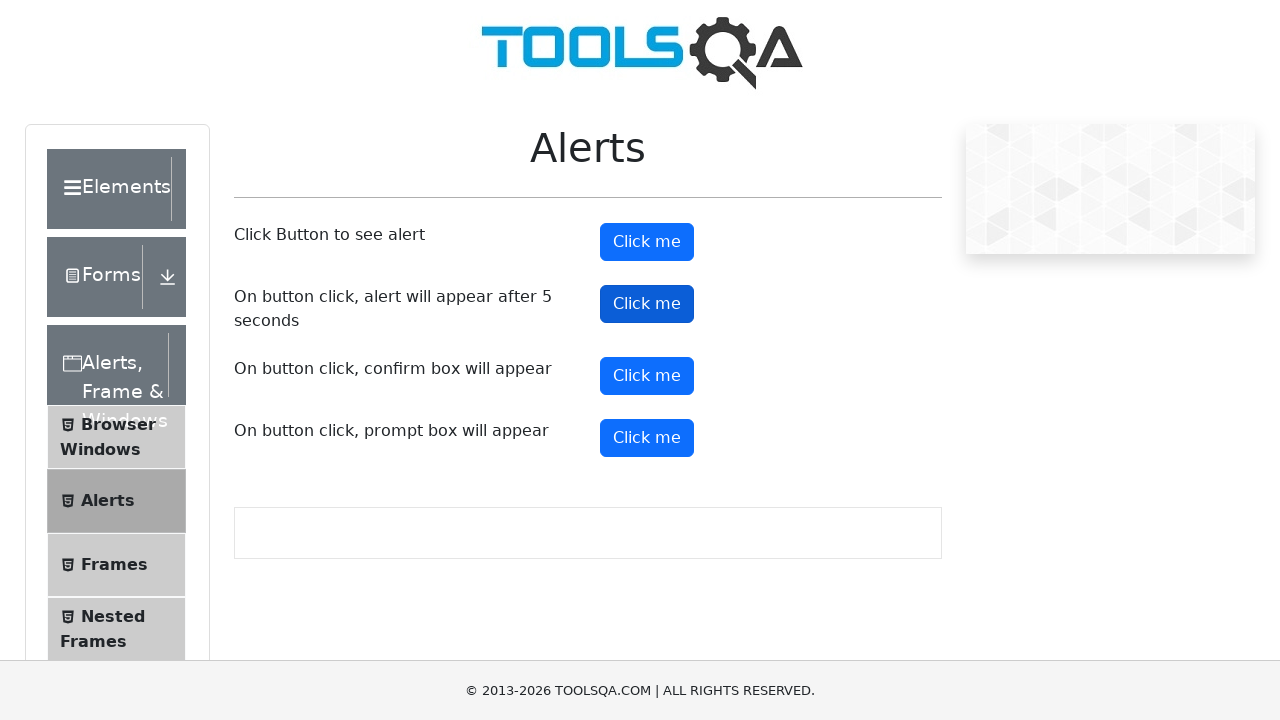

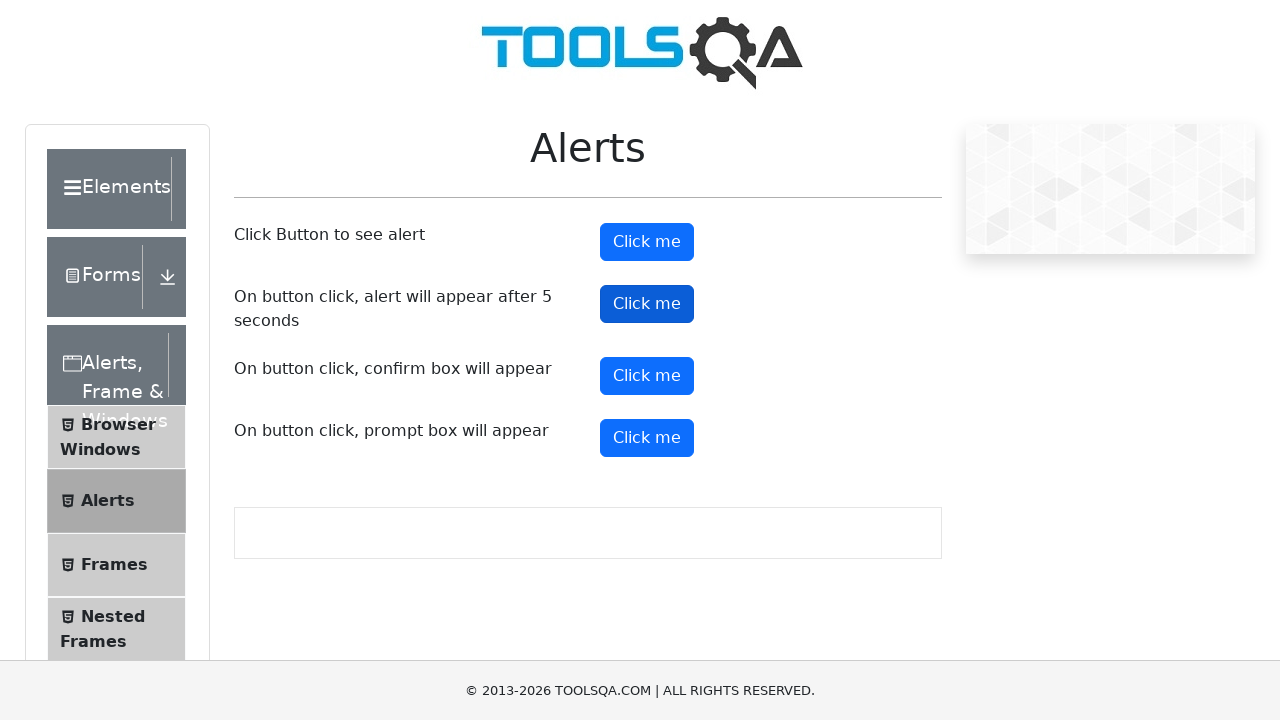